Tests link navigation functionality by clicking a "Go to Dashboard" link and then navigating back to the original page

Starting URL: https://www.leafground.com/link.xhtml

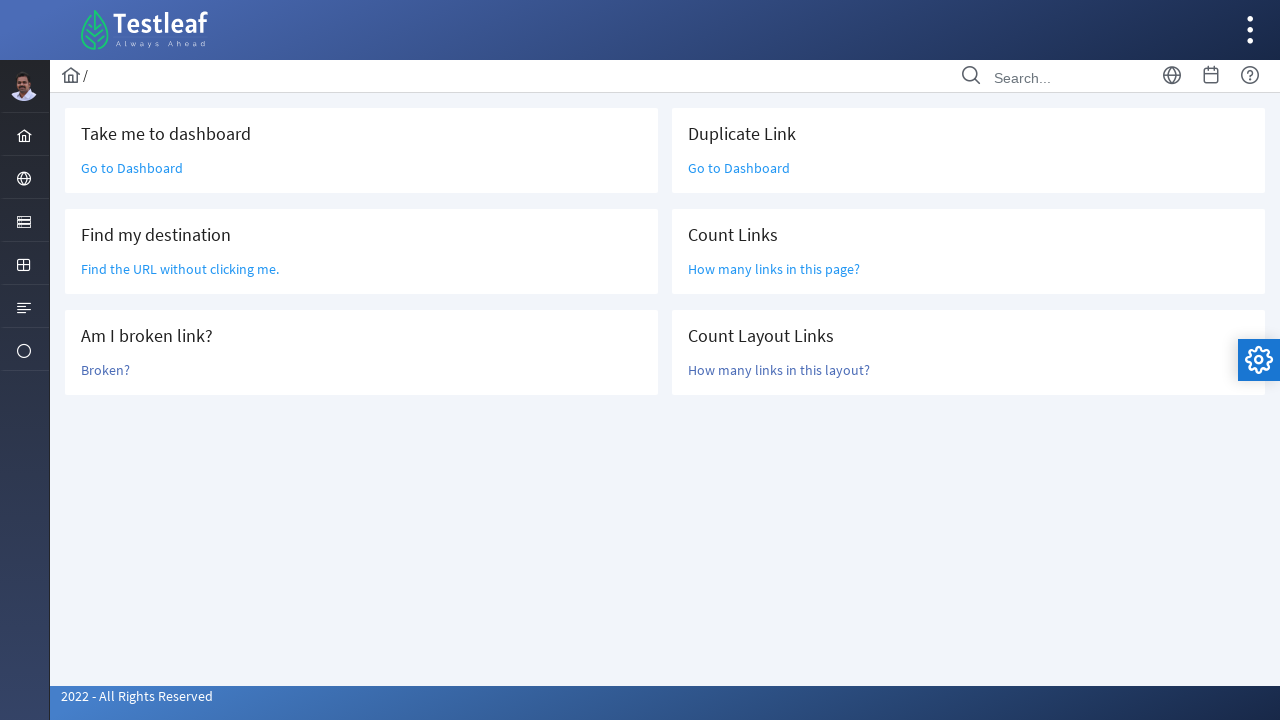

Clicked 'Go to Dashboard' link at (132, 168) on text=Go to Dashboard
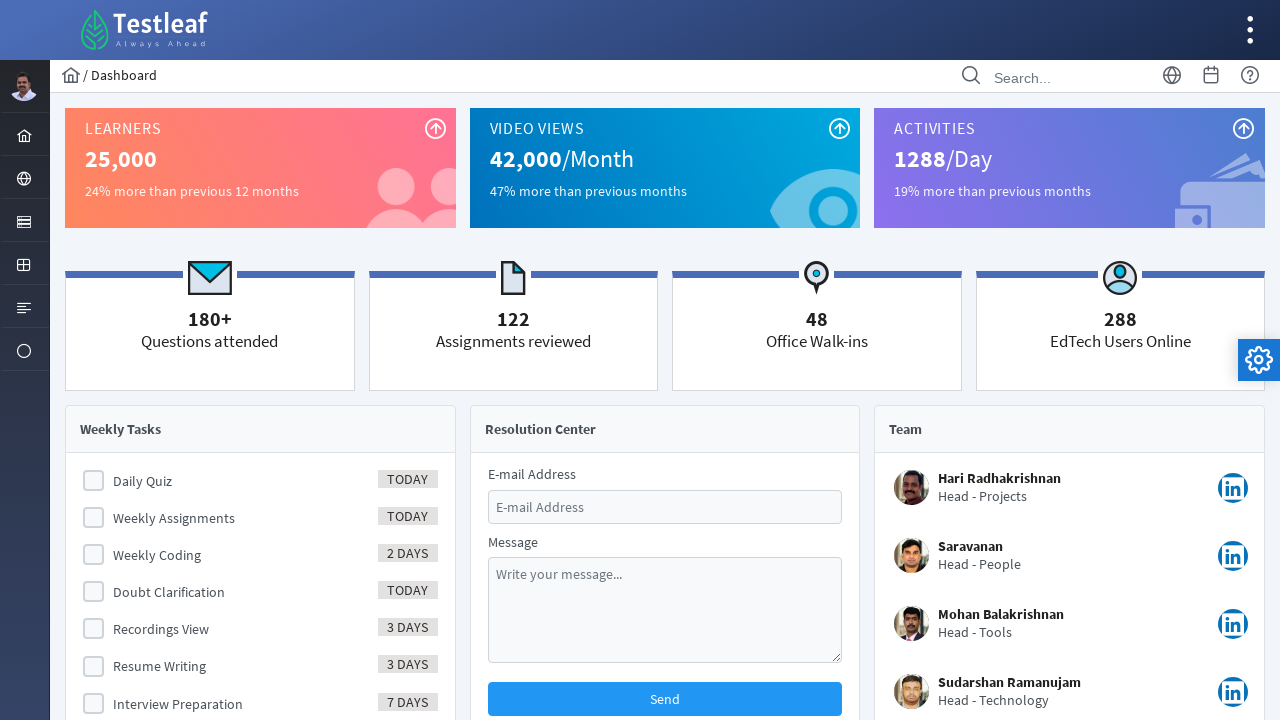

Waited for page load state after clicking dashboard link
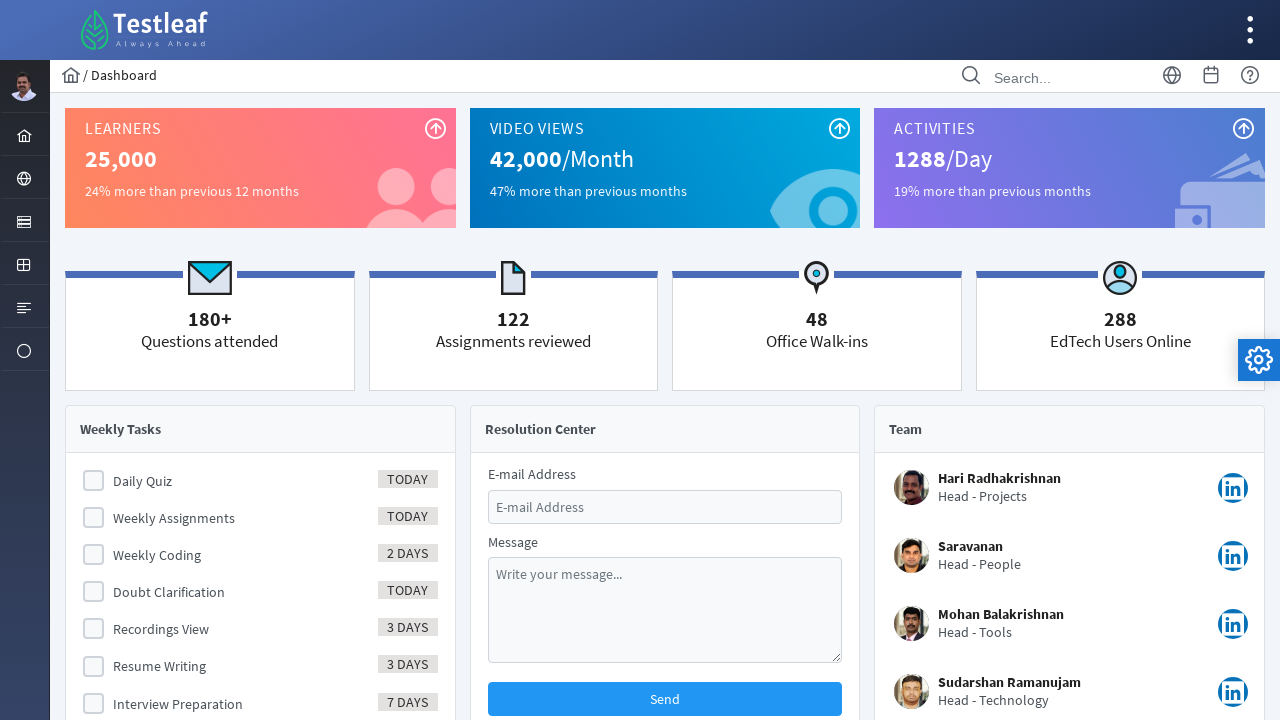

Navigated back to the original link test page
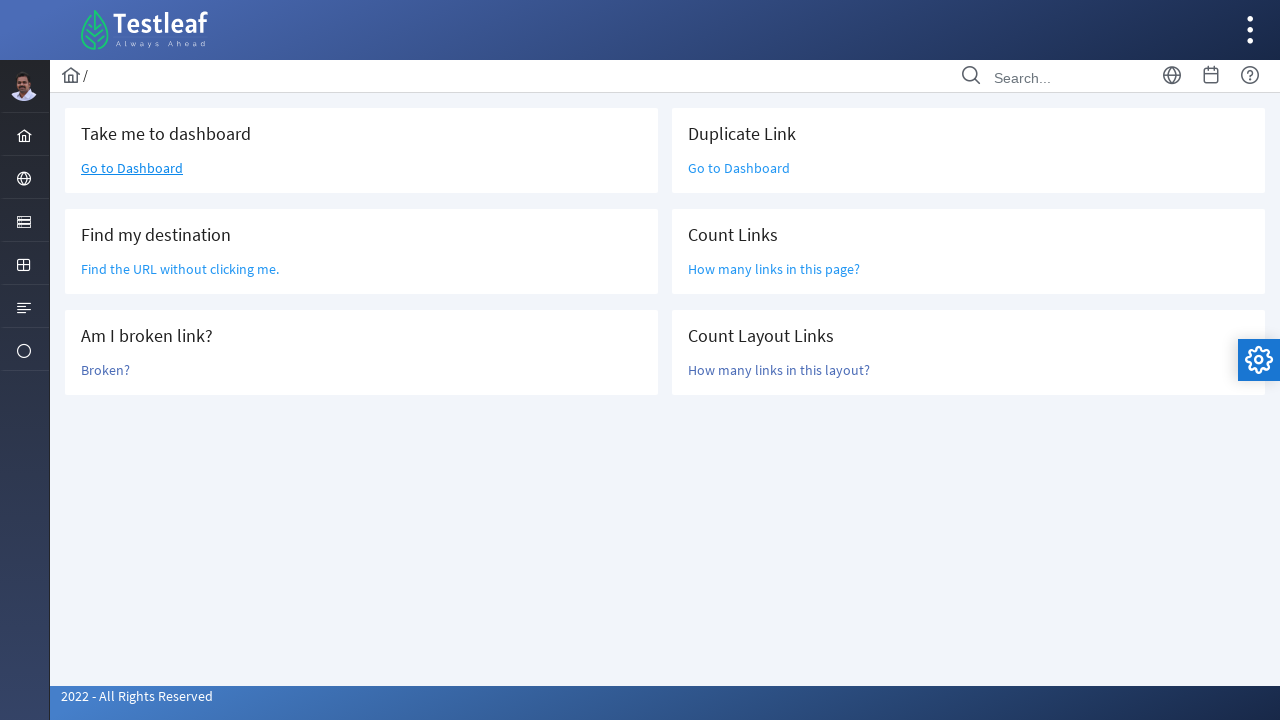

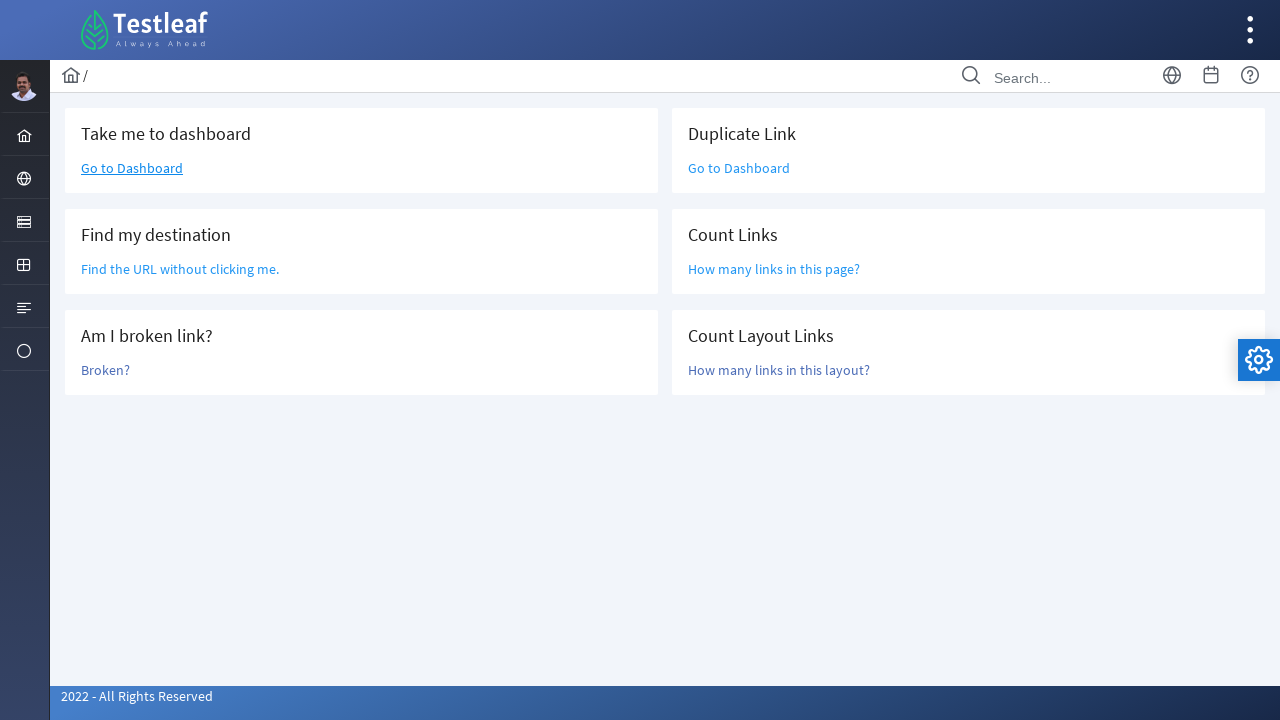